Opens a banking security demo website and maximizes the browser window to verify basic page load functionality.

Starting URL: http://zero.webappsecurity.com

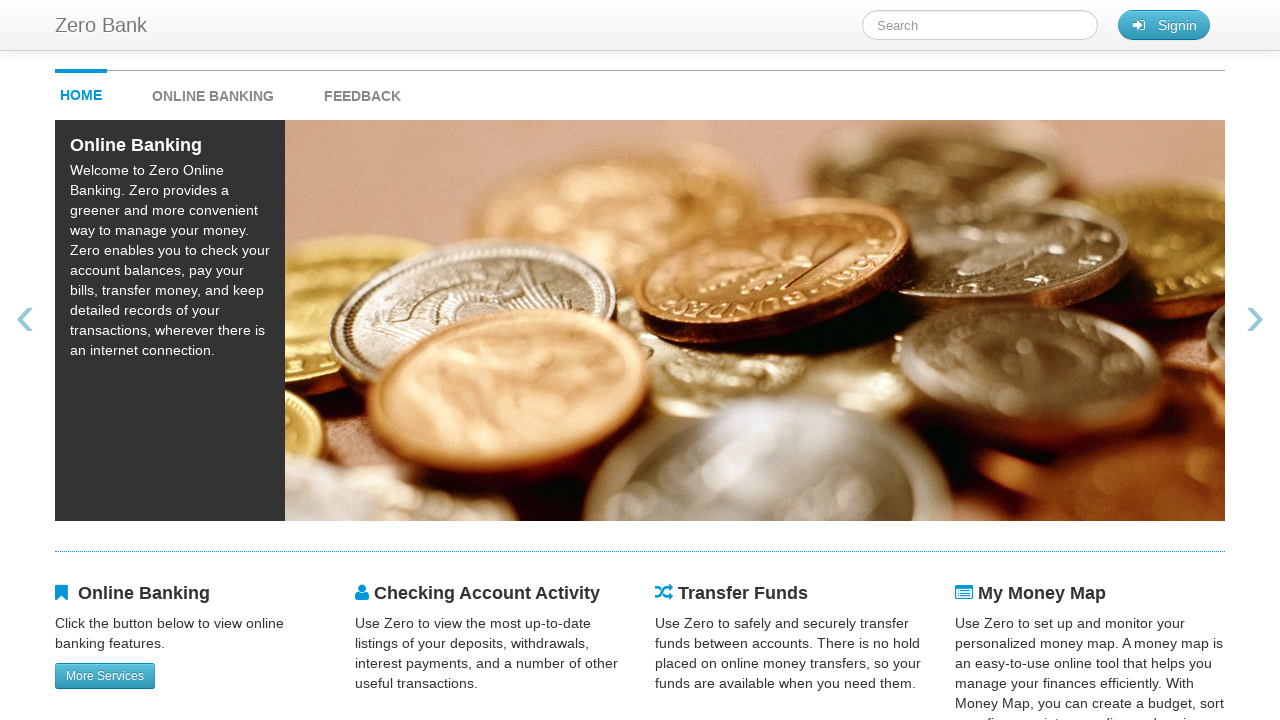

Set viewport size to 1920x1080 to maximize browser window
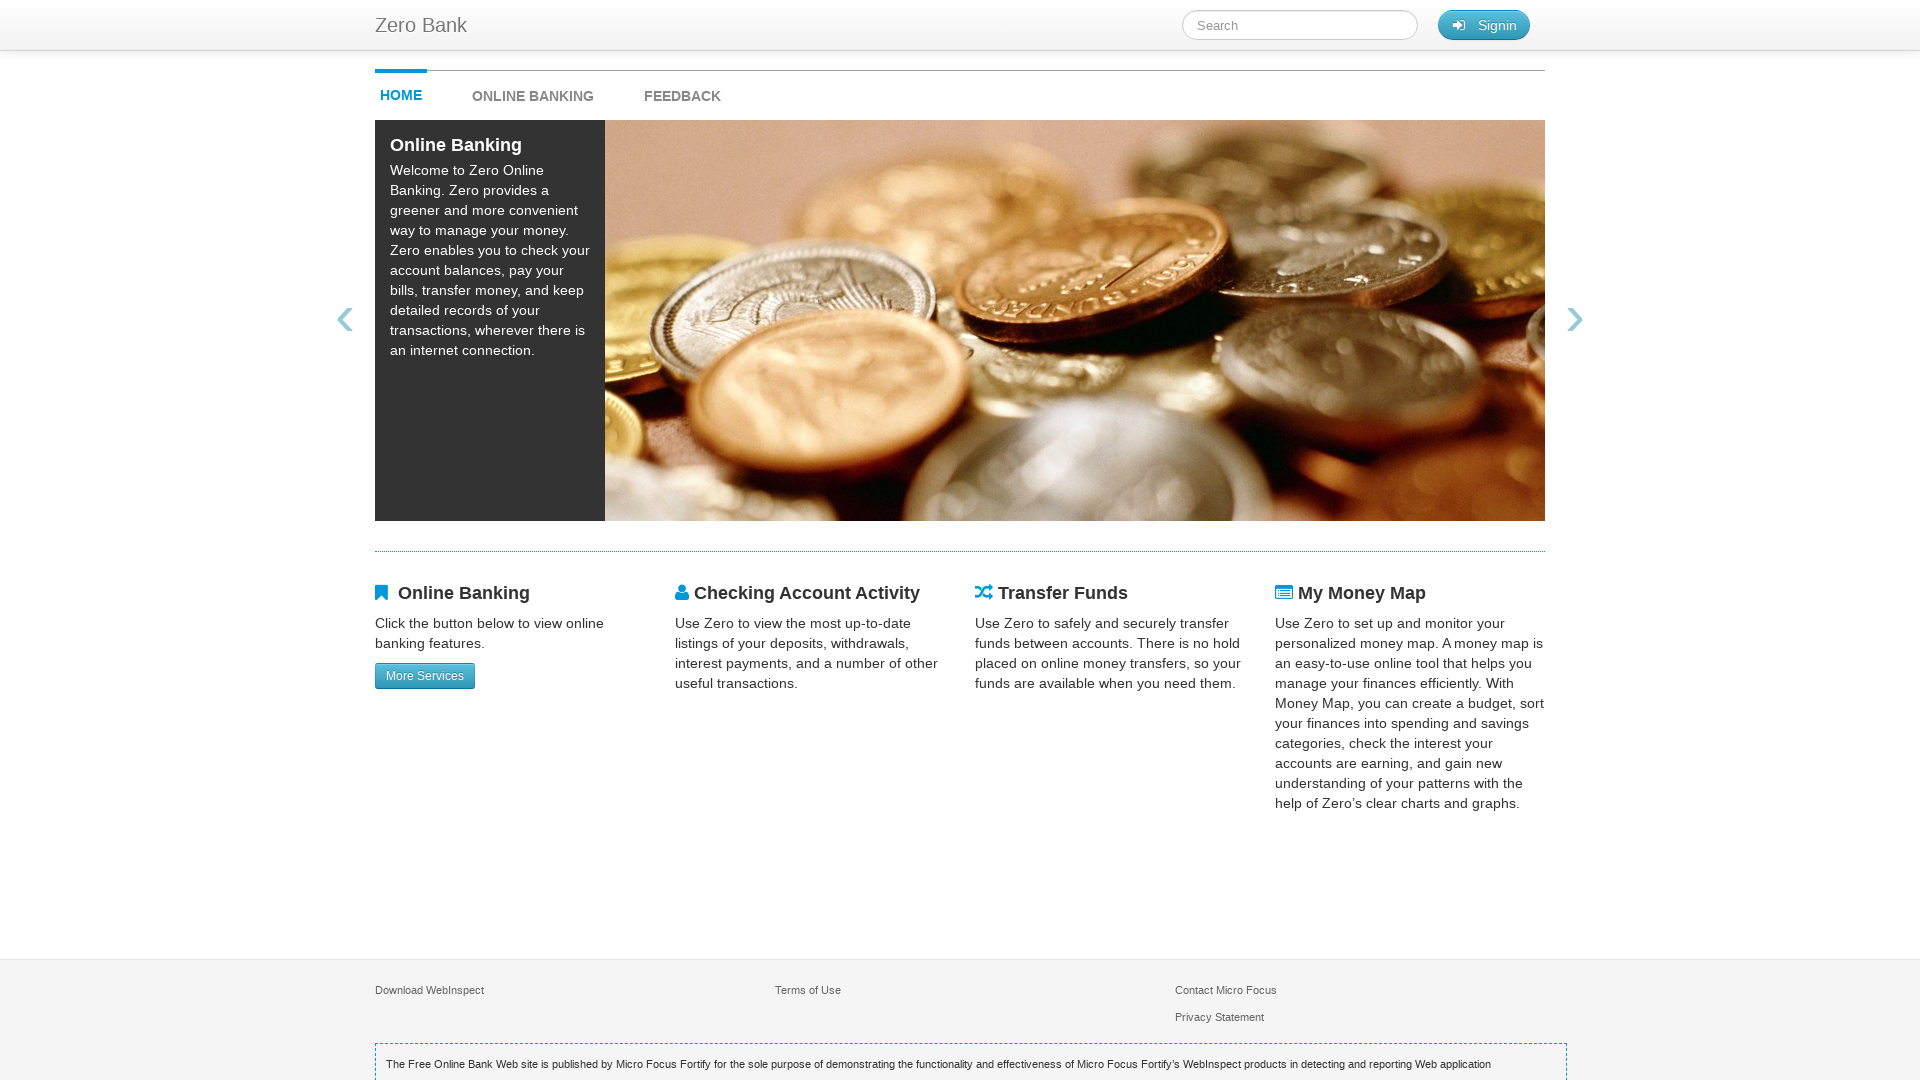

Banking security demo website loaded and DOM content ready
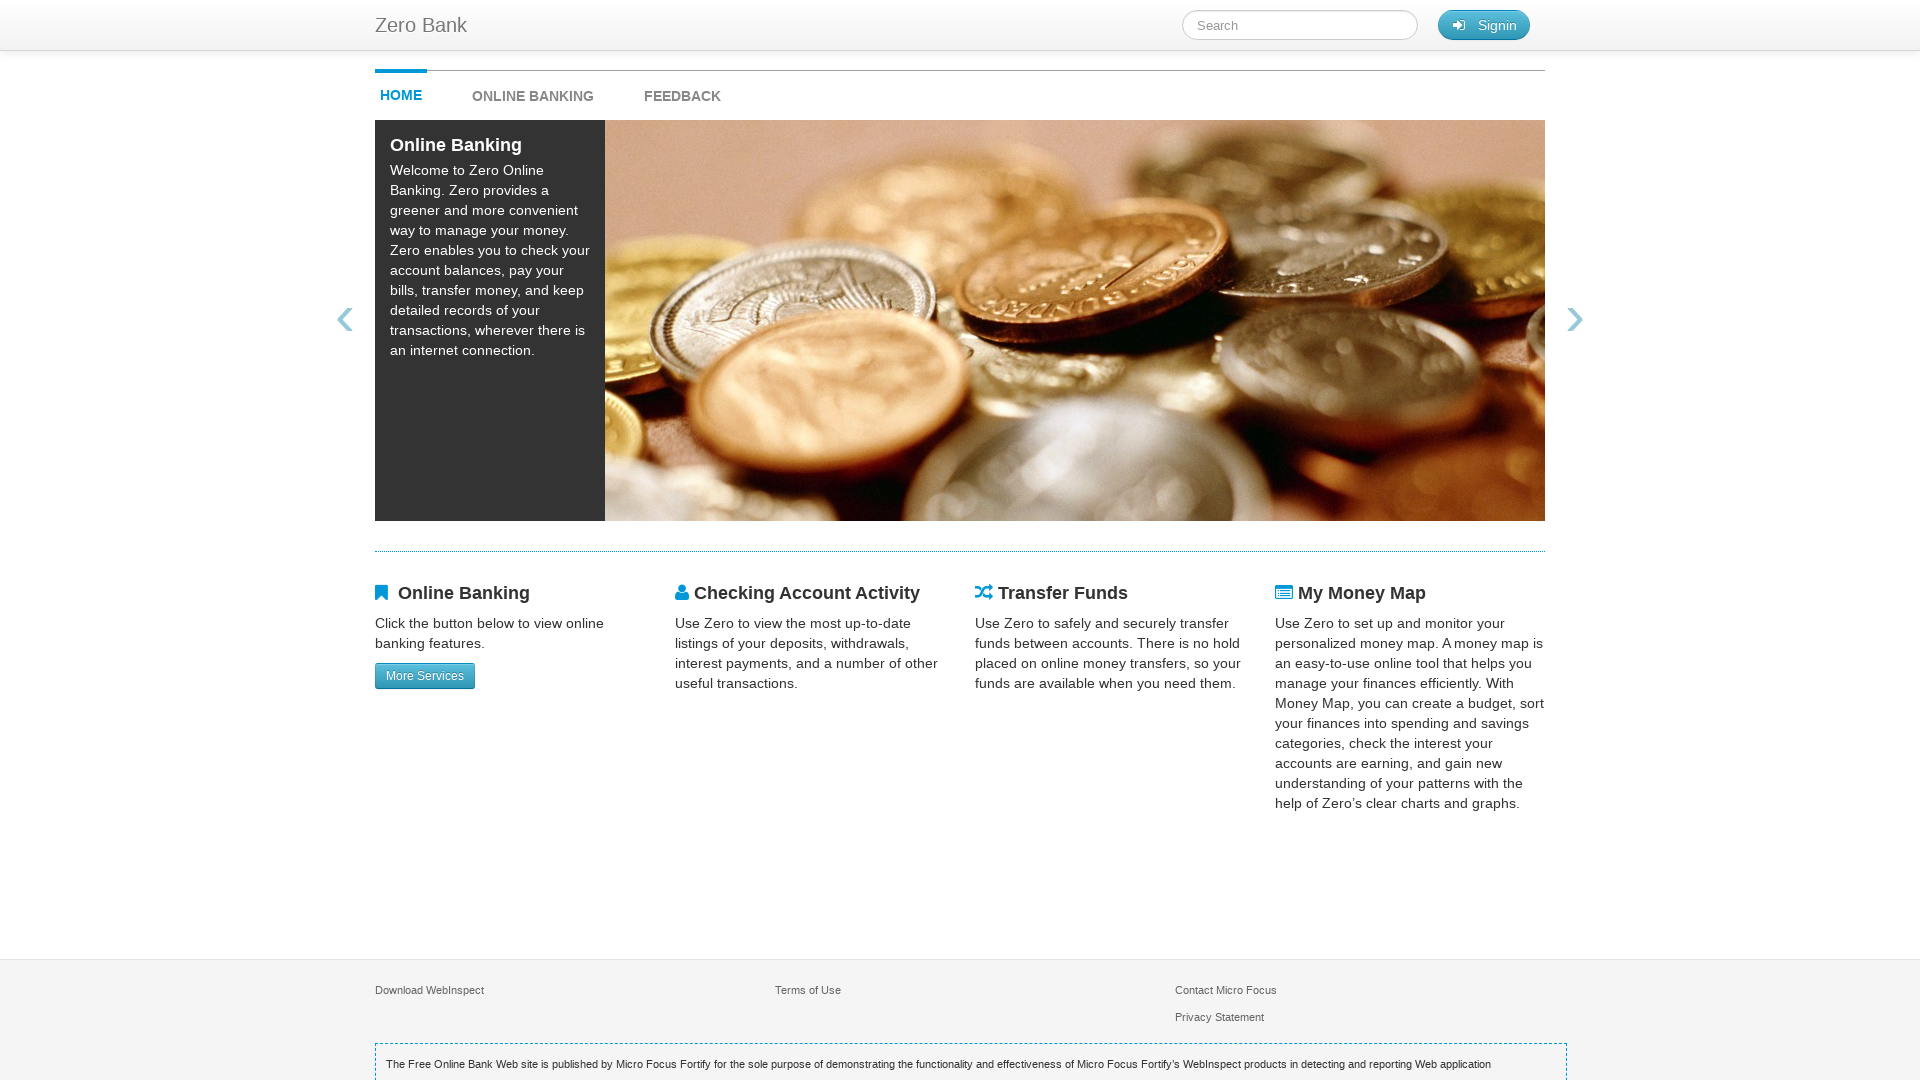

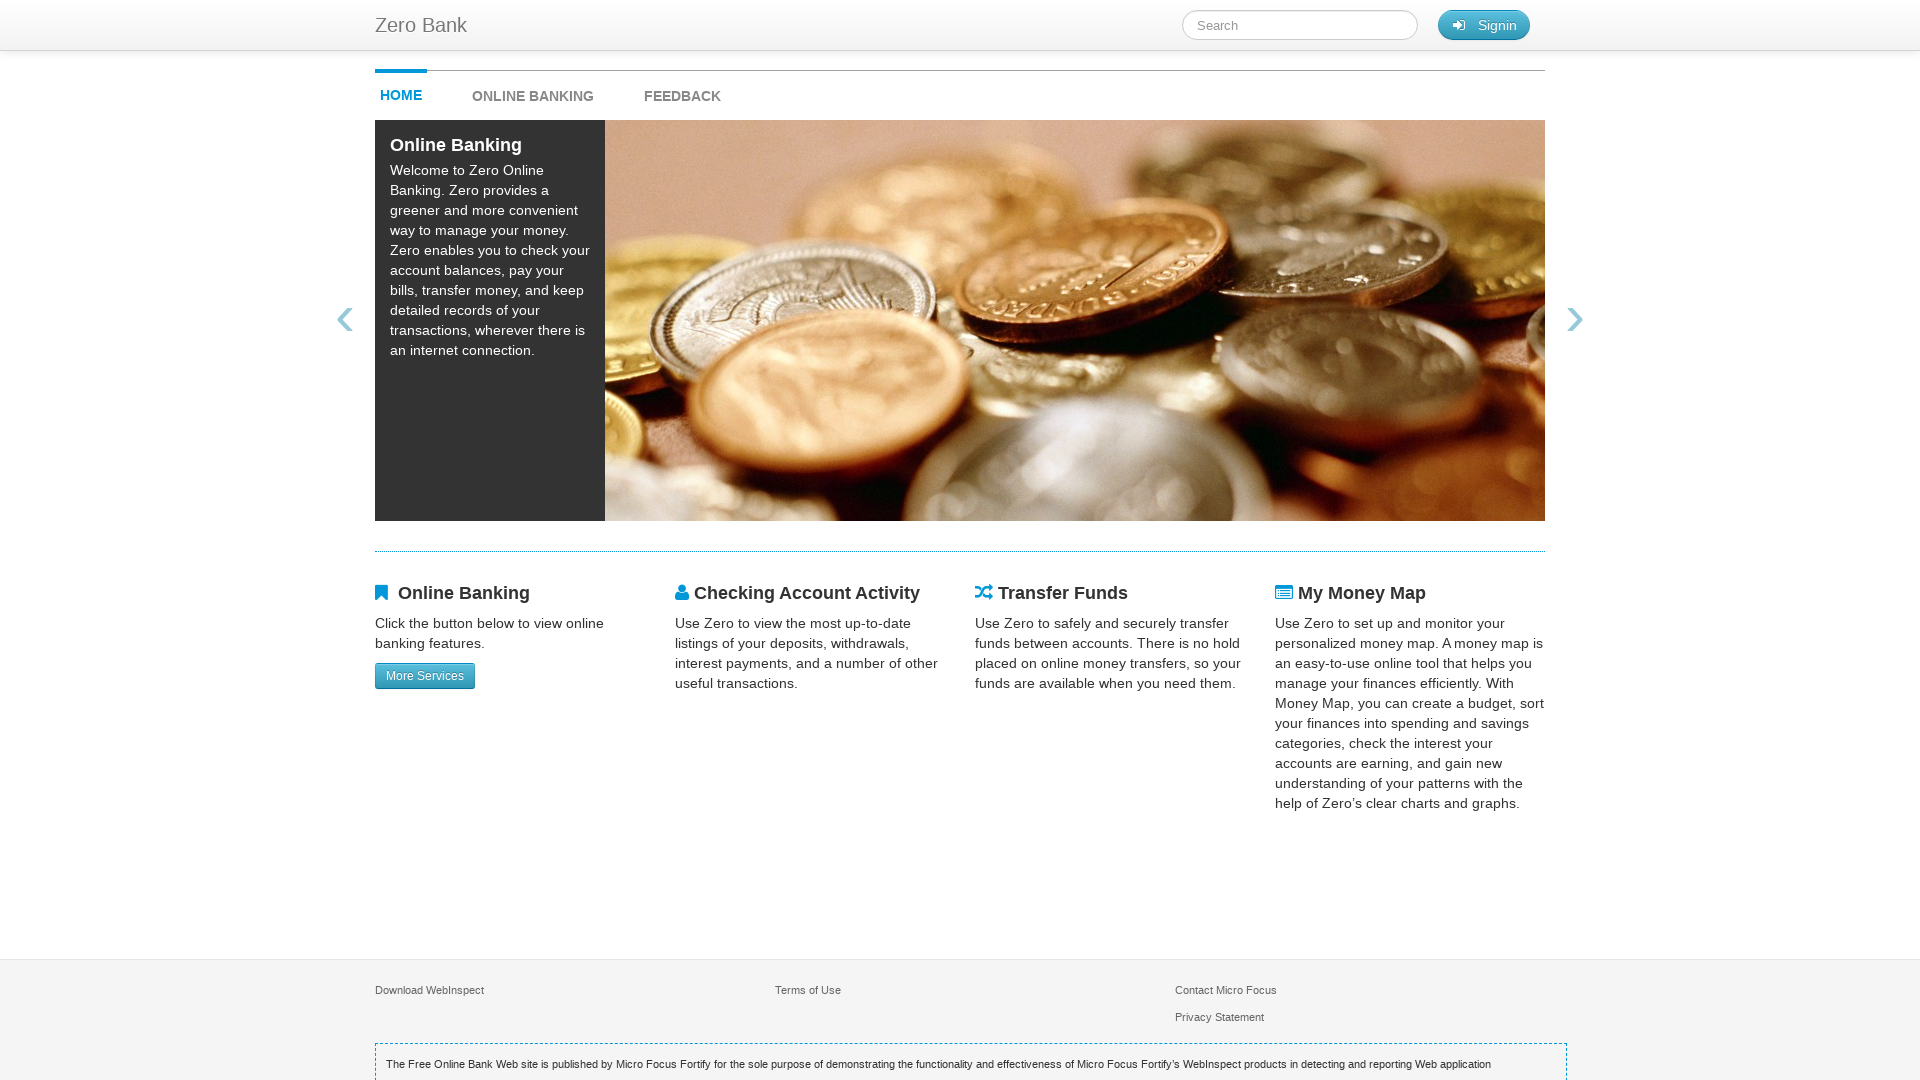